Tests JavaScript alert and confirm dialog interactions by entering a name, triggering an alert, accepting it, then triggering a confirm dialog and dismissing it.

Starting URL: https://rahulshettyacademy.com/AutomationPractice/

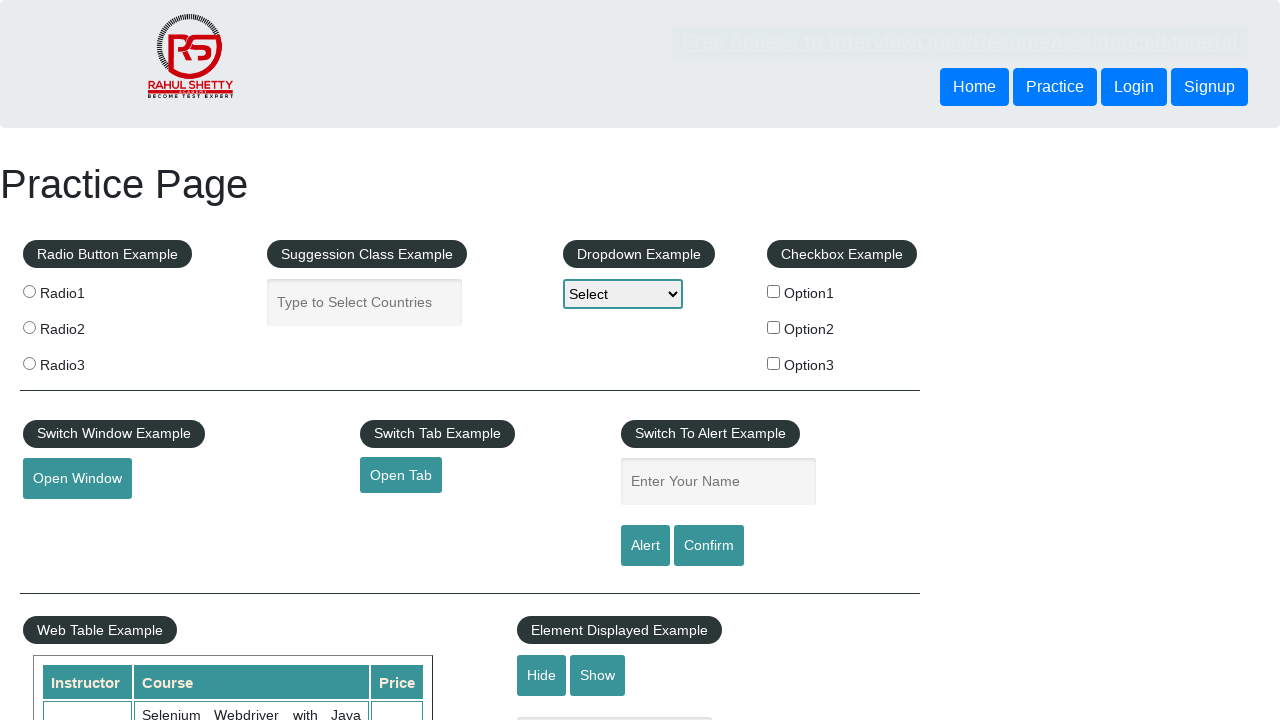

Filled name input field with 'Alok' on #name
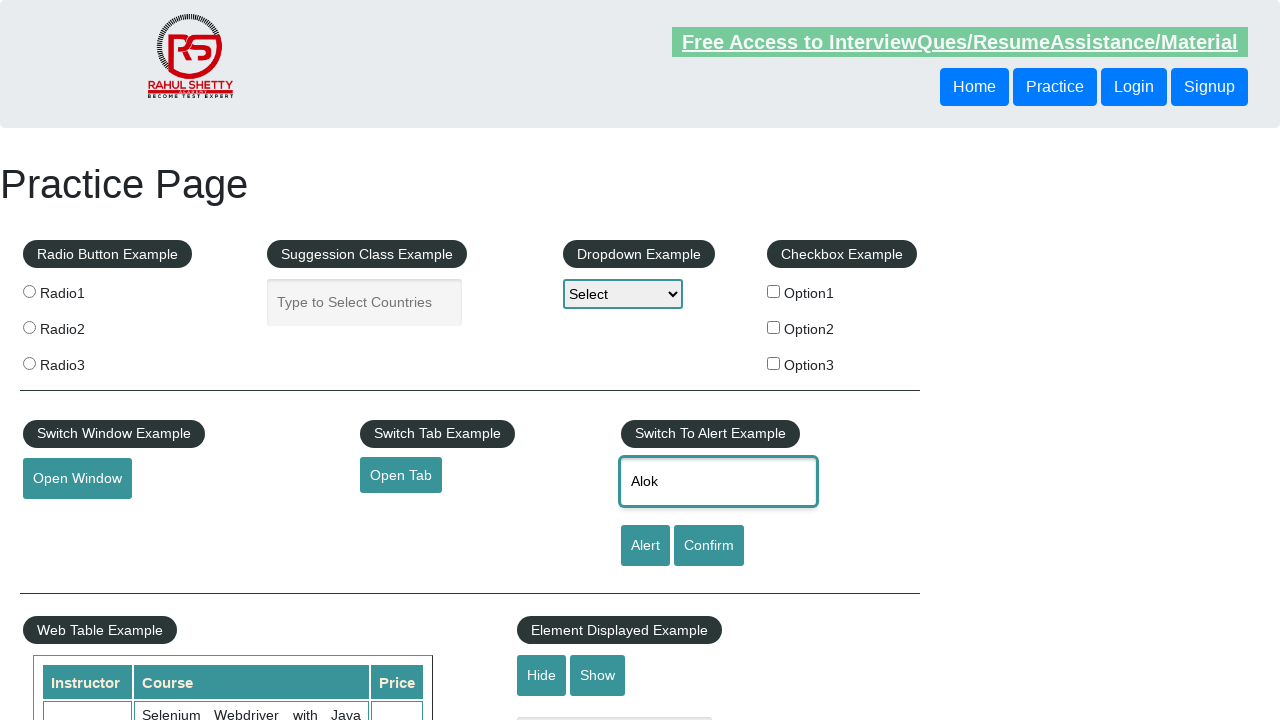

Triggered and accepted JavaScript alert dialog at (645, 546) on #alertbtn
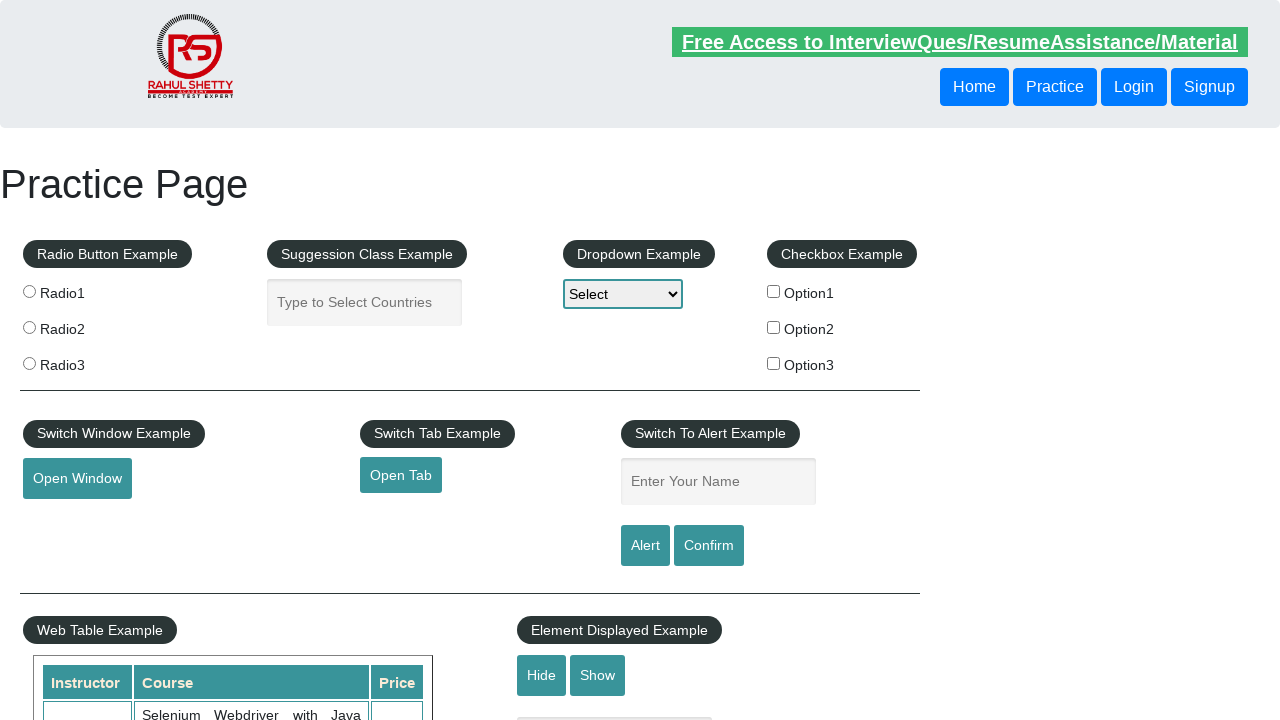

Triggered and dismissed JavaScript confirm dialog at (709, 546) on #confirmbtn
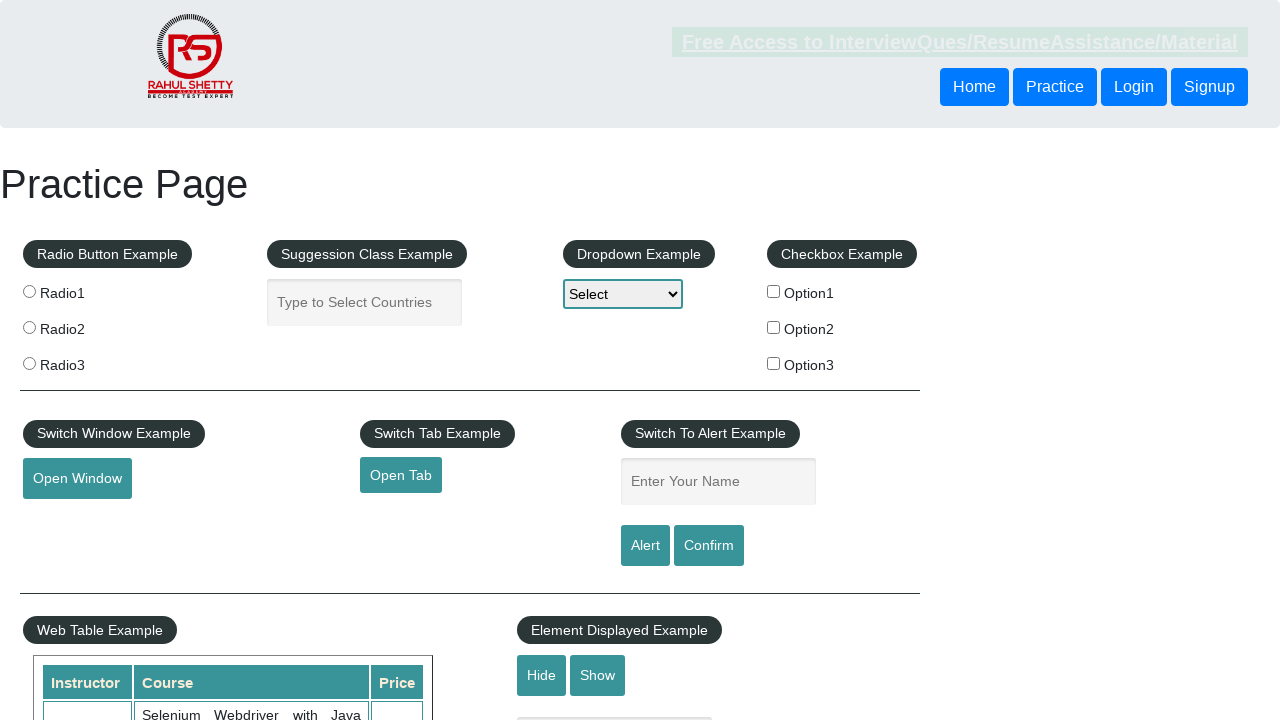

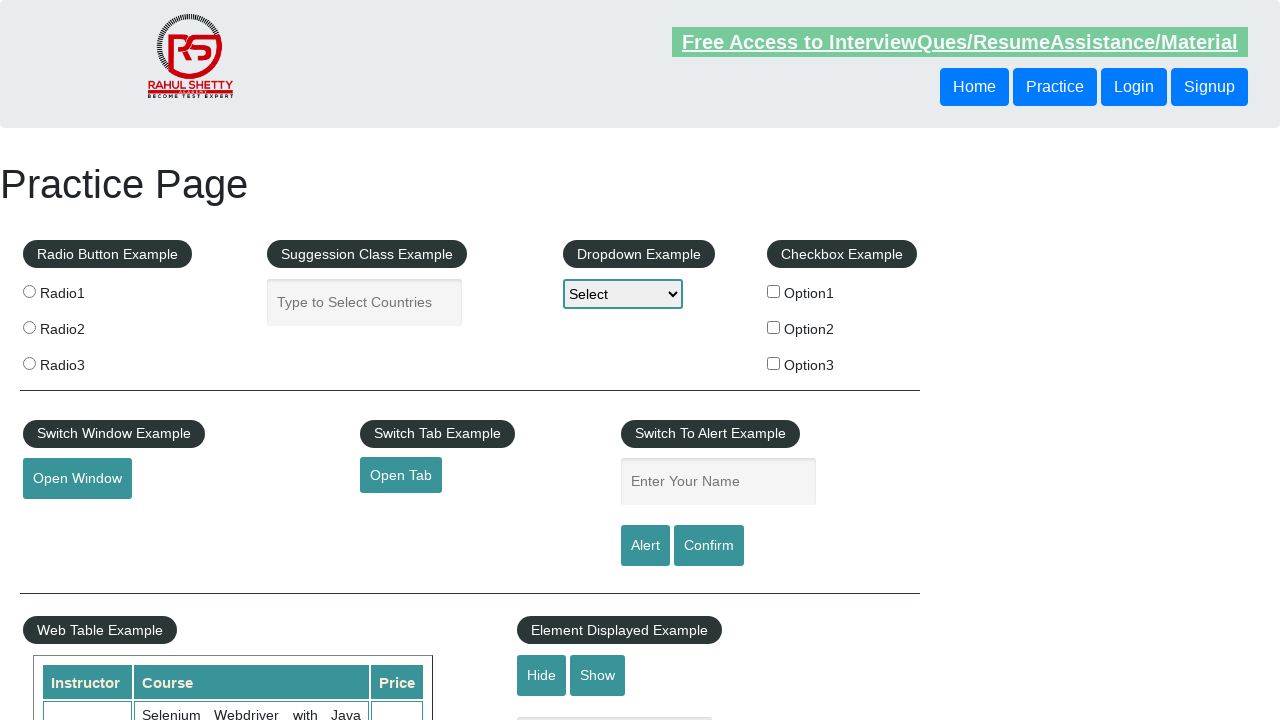